Tests iframe interaction by clicking a button inside a named iframe on the W3Schools tryit page, demonstrating frame locator functionality.

Starting URL: https://www.w3schools.com/jsref/tryit.asp?filename=tryjsref_submit_get

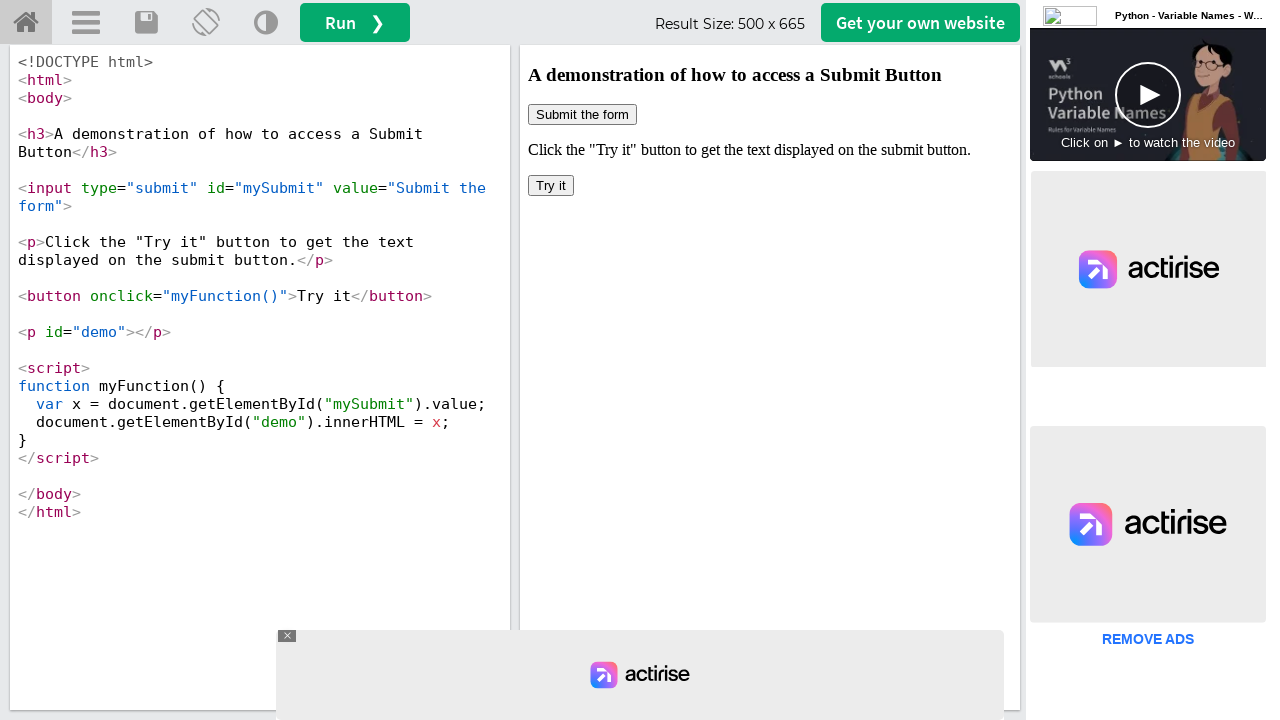

Navigated to W3Schools tryit page
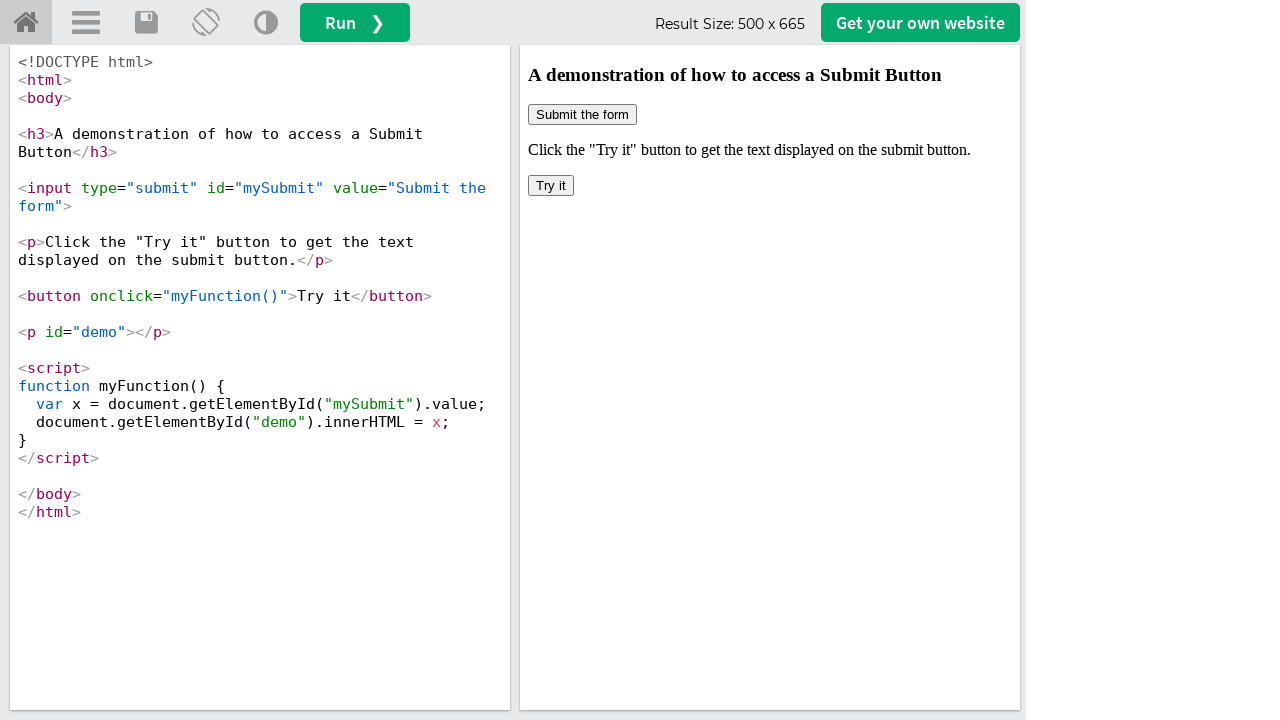

Clicked button inside named iframe 'iframeResult' at (551, 186) on [name='iframeResult'] >> internal:control=enter-frame >> body > button
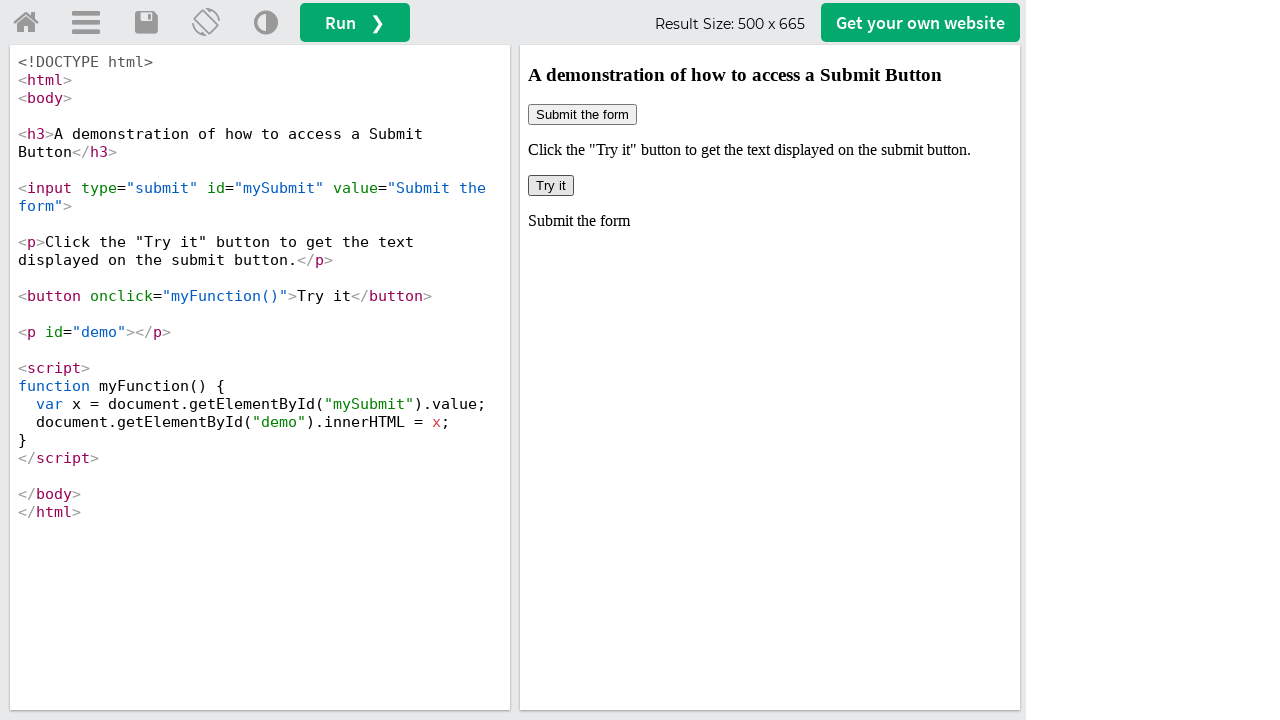

Verified that iframes are present on the page
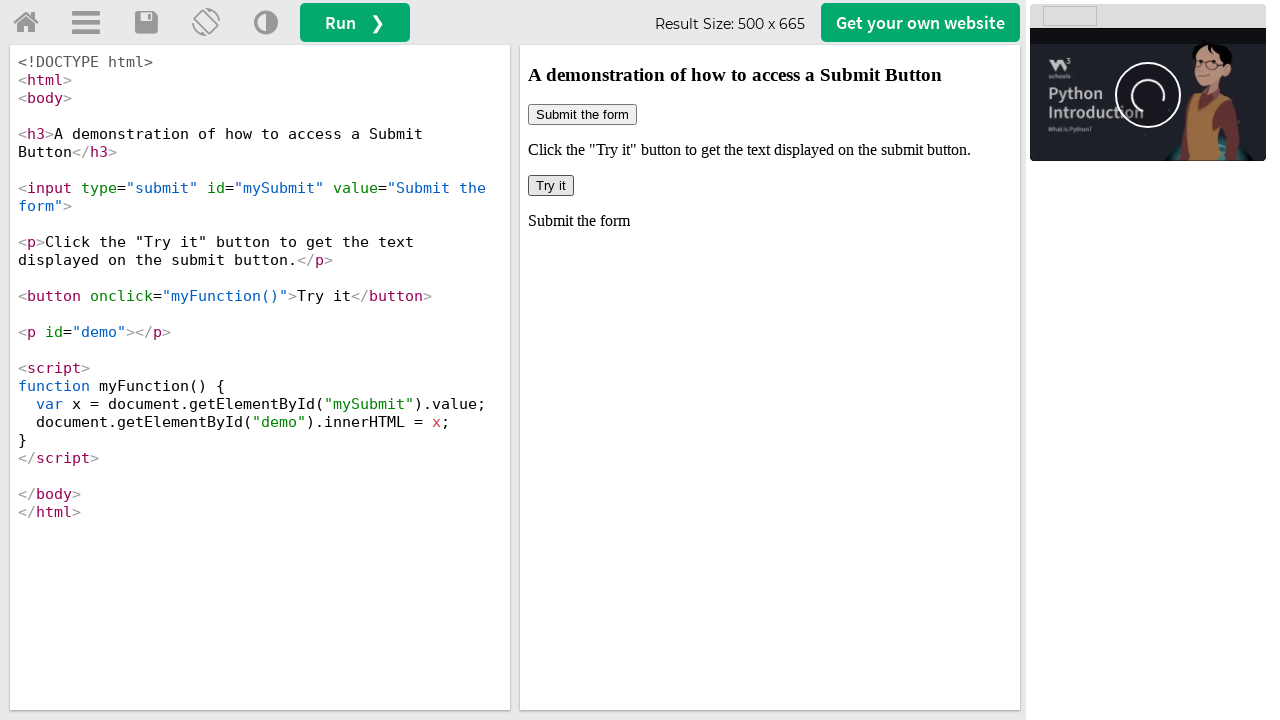

First iframe element loaded and confirmed
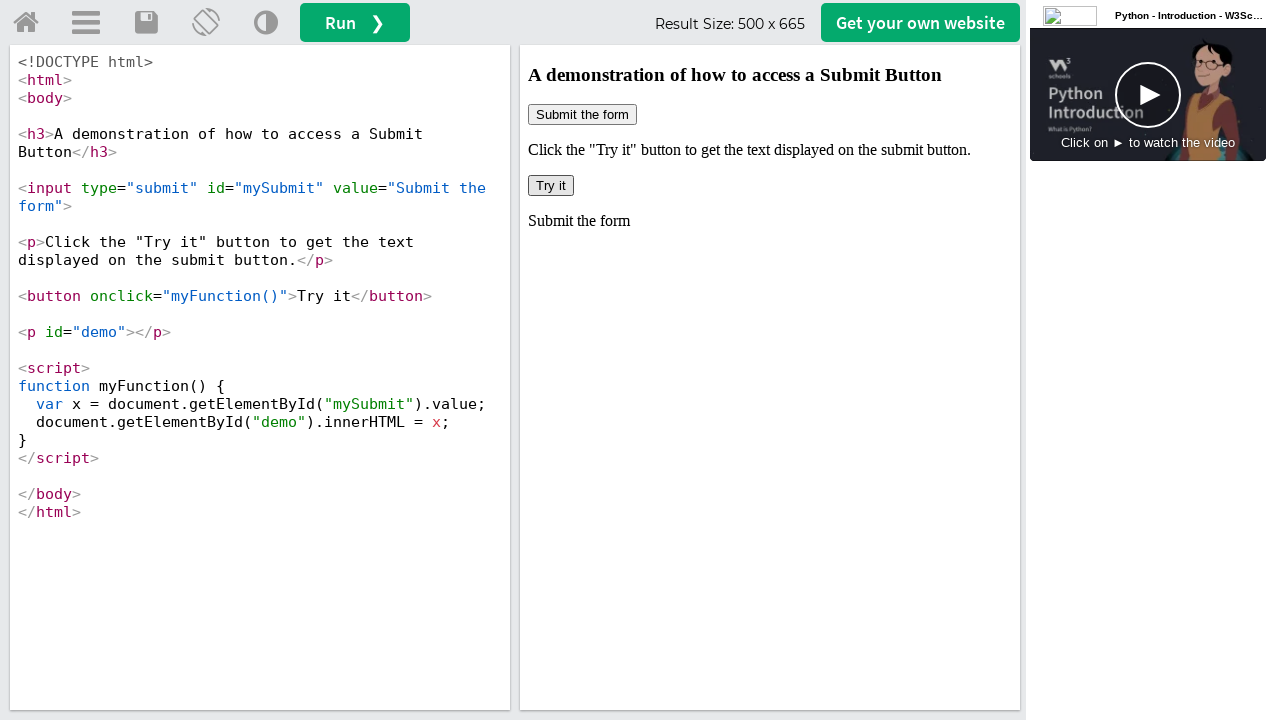

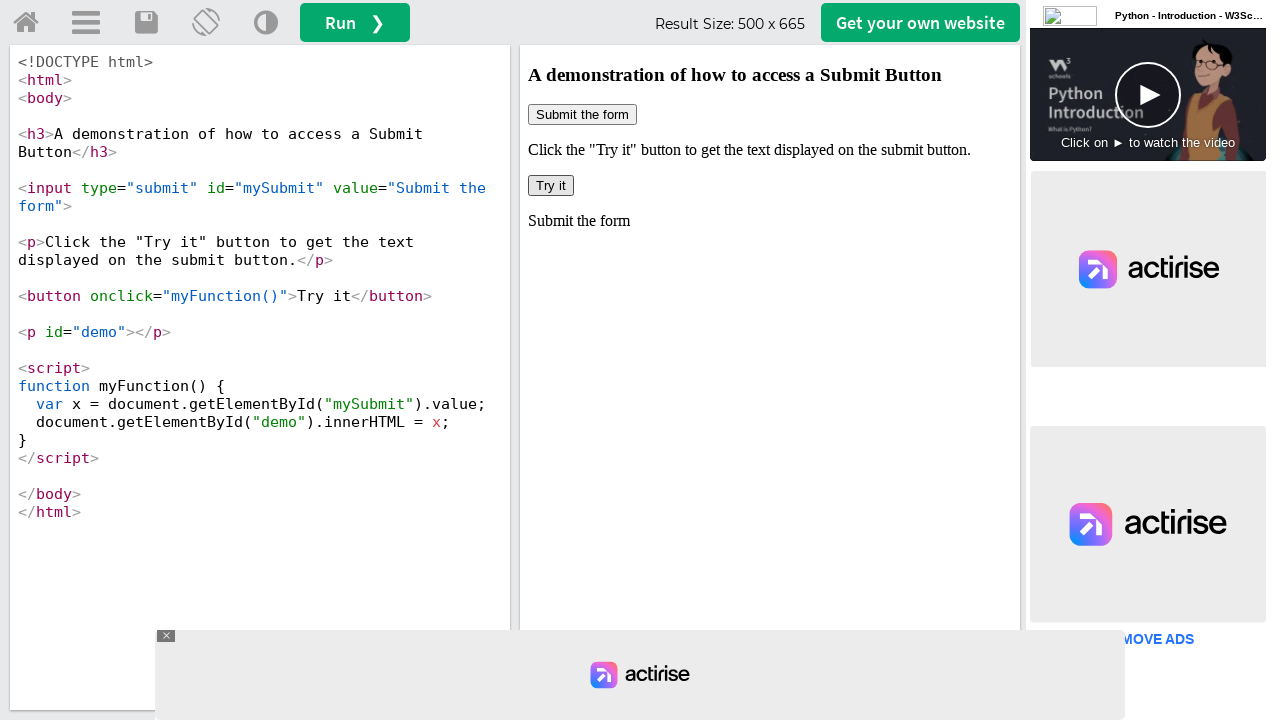